Tests clicking a button with a dynamic ID on the UI Test Automation Playground website to verify the button can be located by its CSS class rather than a static ID.

Starting URL: http://uitestingplayground.com/dynamicid

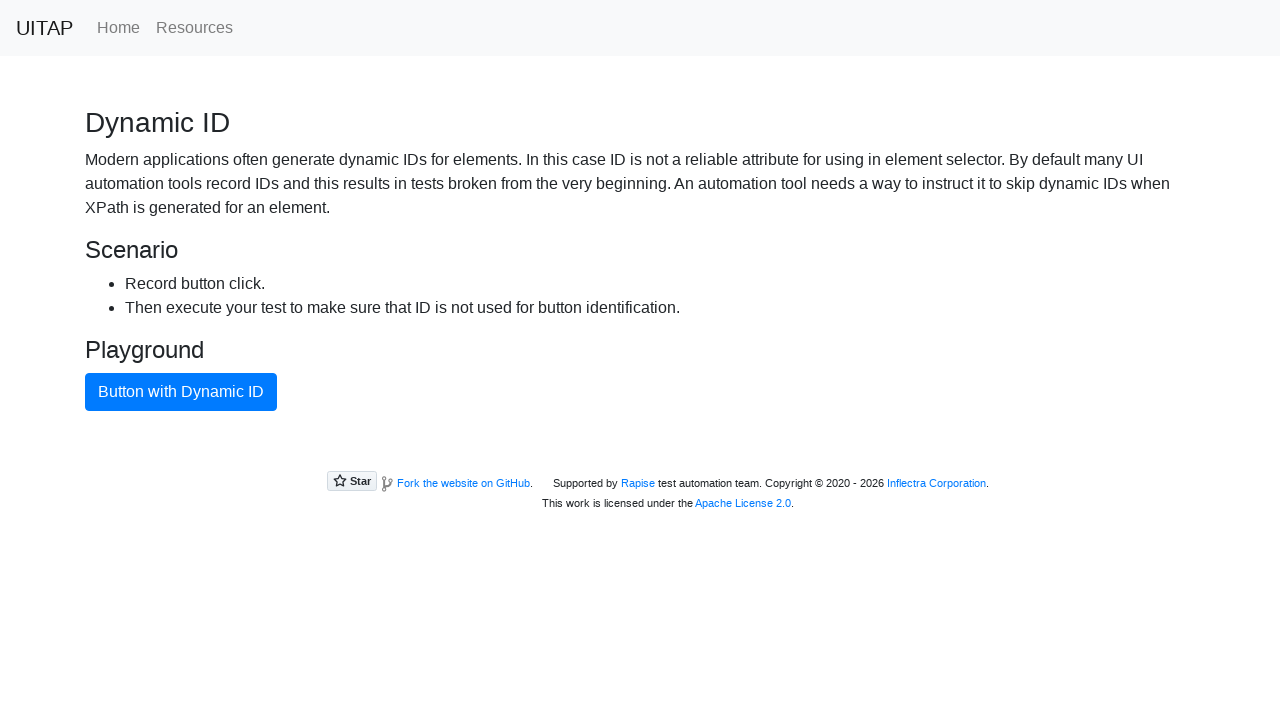

Clicked the blue button using CSS class selector to locate element with dynamic ID at (181, 392) on .btn.btn-primary
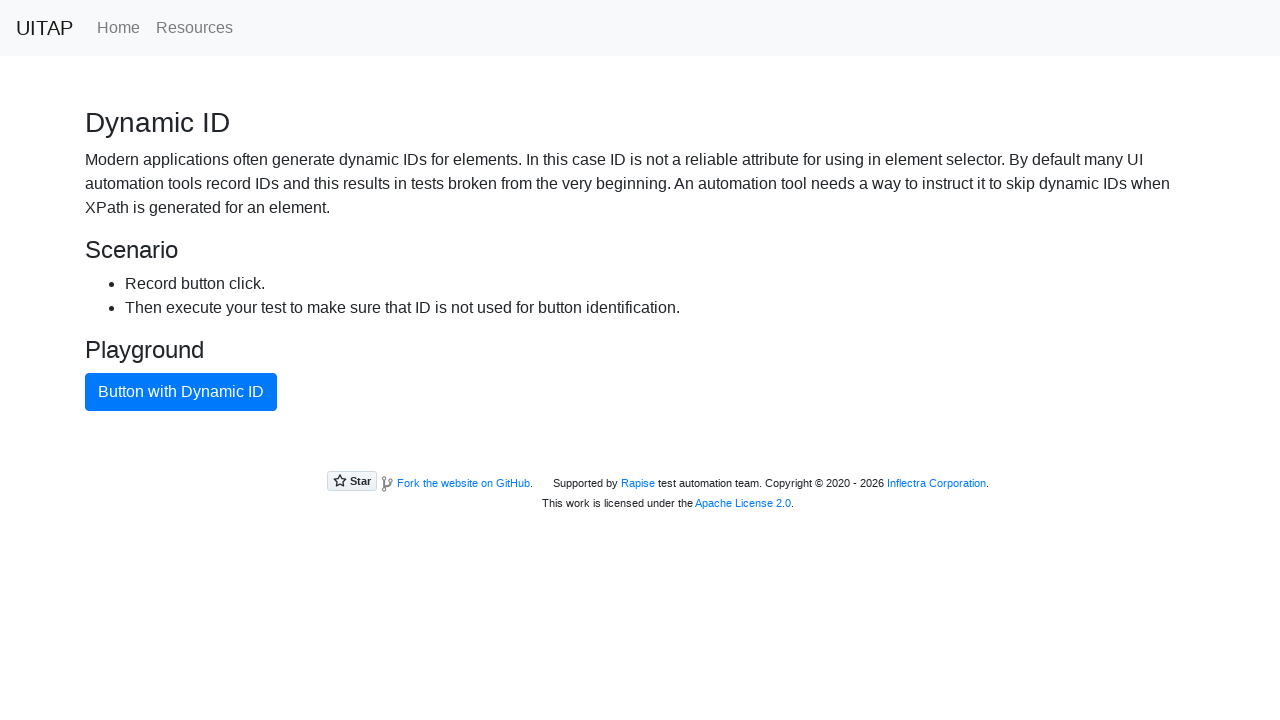

Waited 500ms to observe the click result
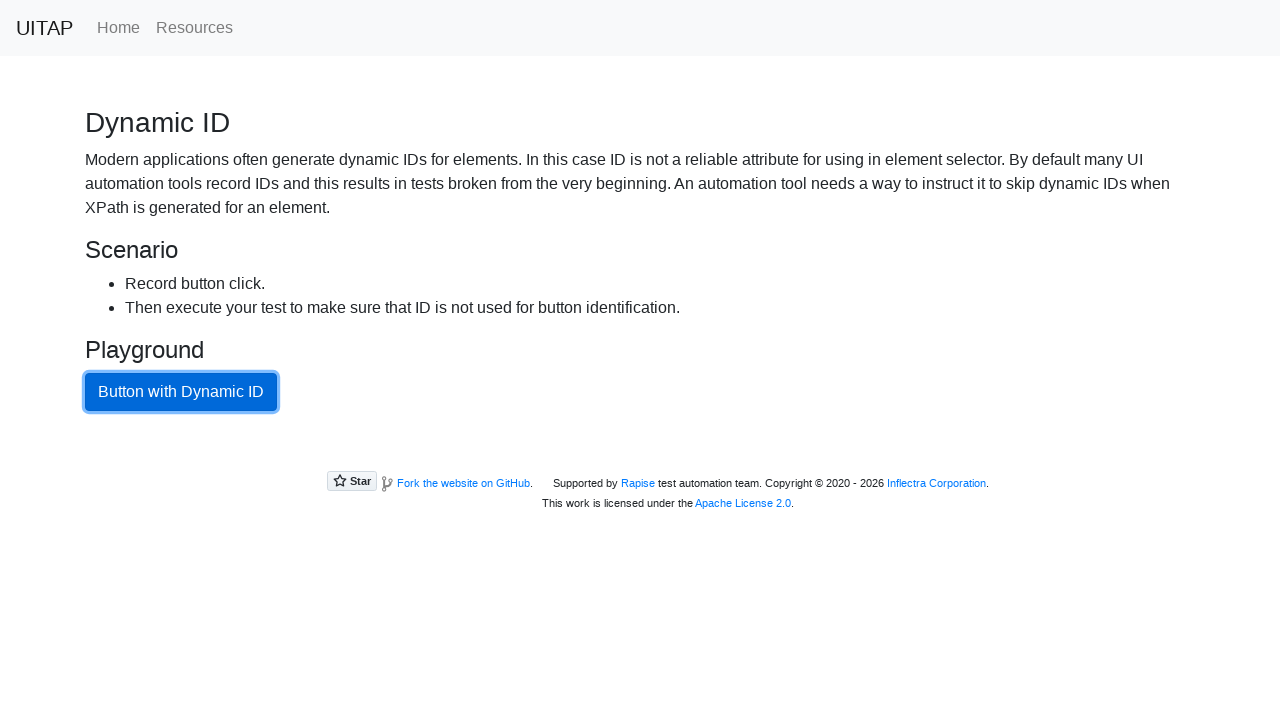

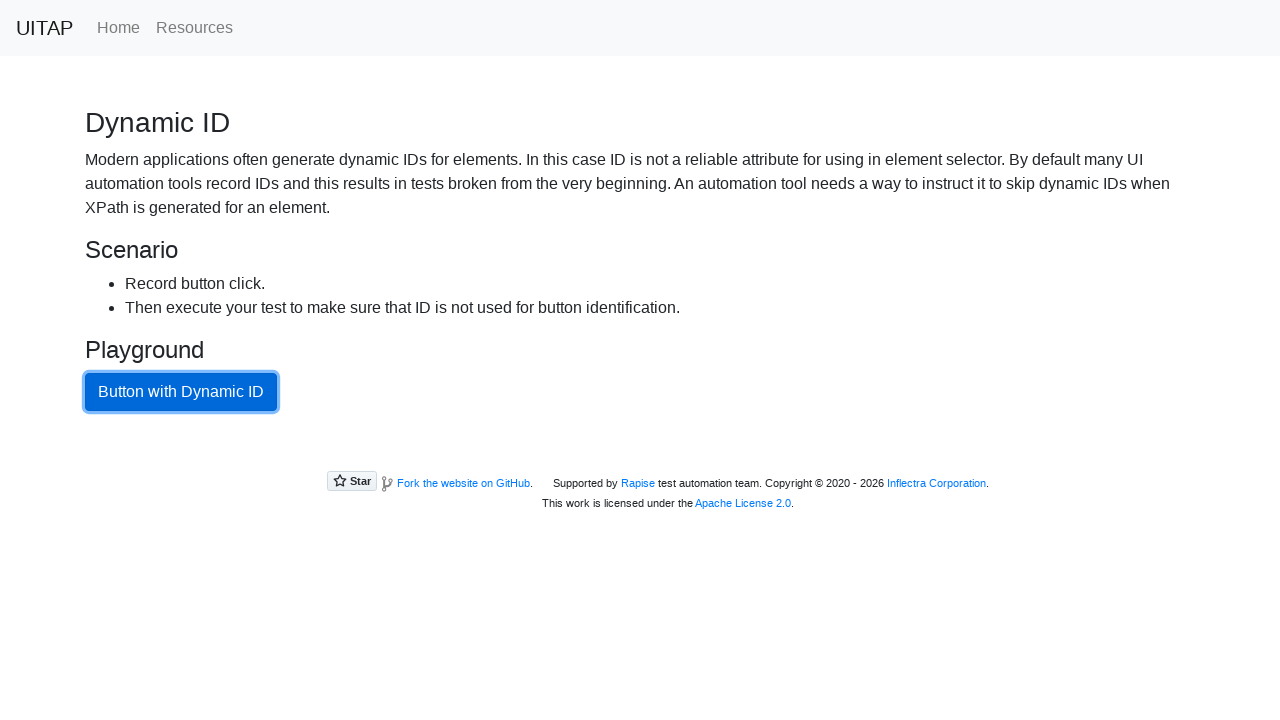